Tests Vue dropdown by selecting an option and verifying the selected value

Starting URL: https://mikerodham.github.io/vue-dropdowns/

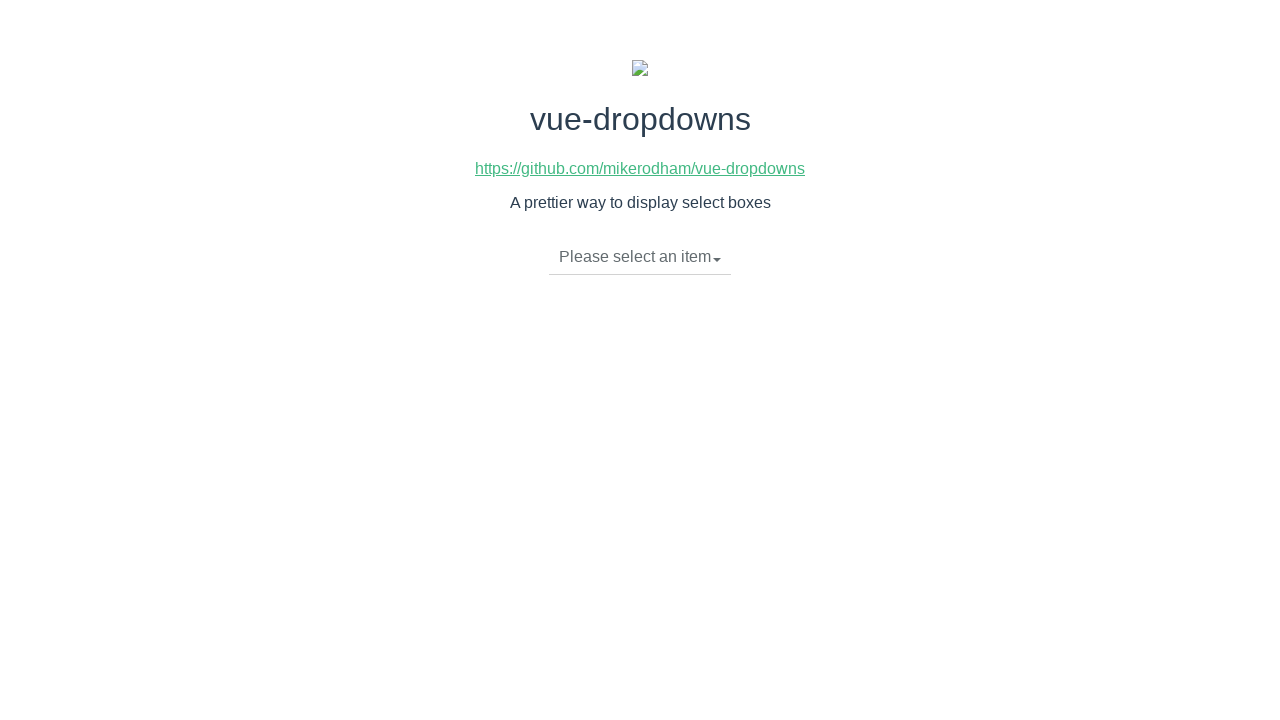

Navigated to Vue dropdowns test page
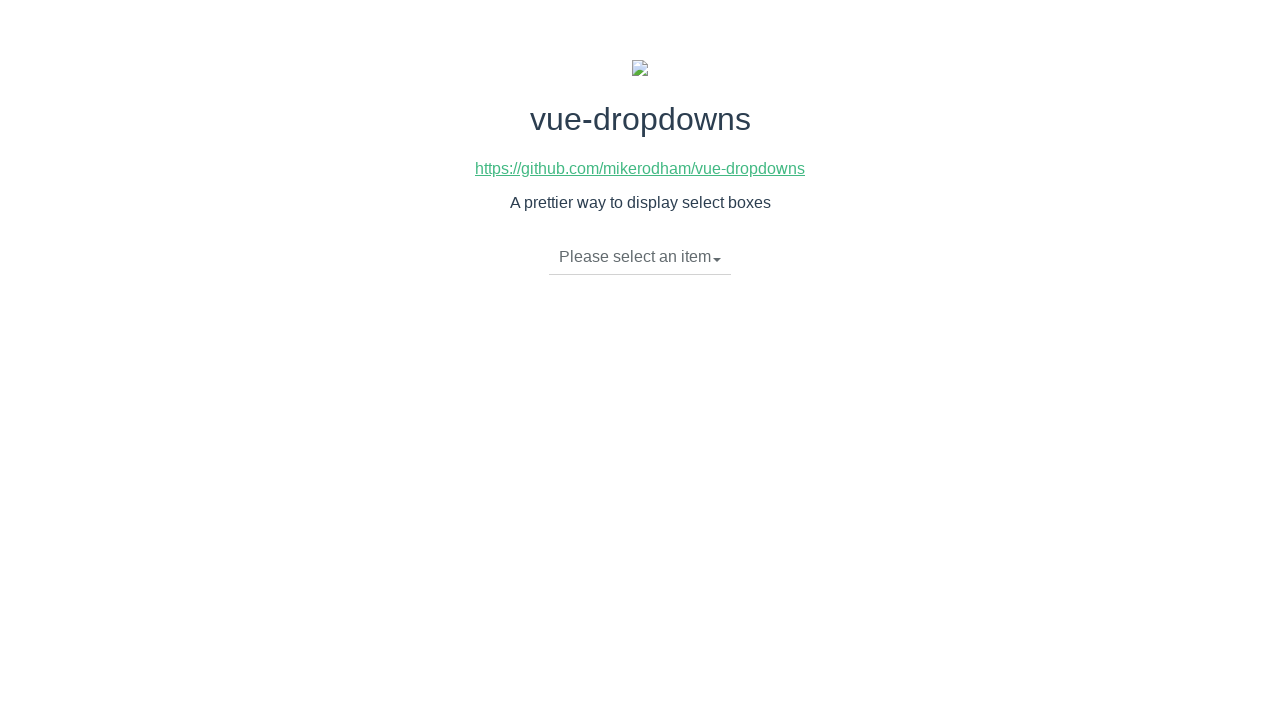

Clicked dropdown toggle to open the menu at (640, 257) on li.dropdown-toggle
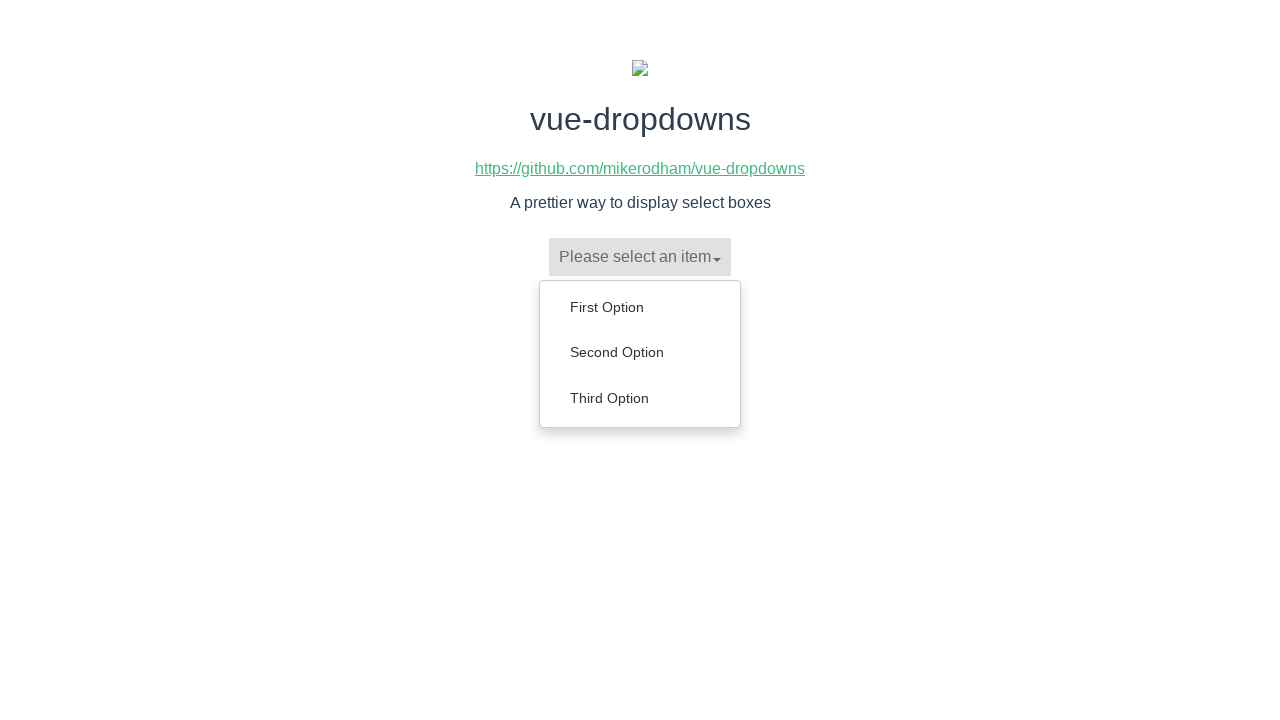

Selected 'Second Option' from dropdown menu at (640, 352) on ul.dropdown-menu a:has-text('Second Option')
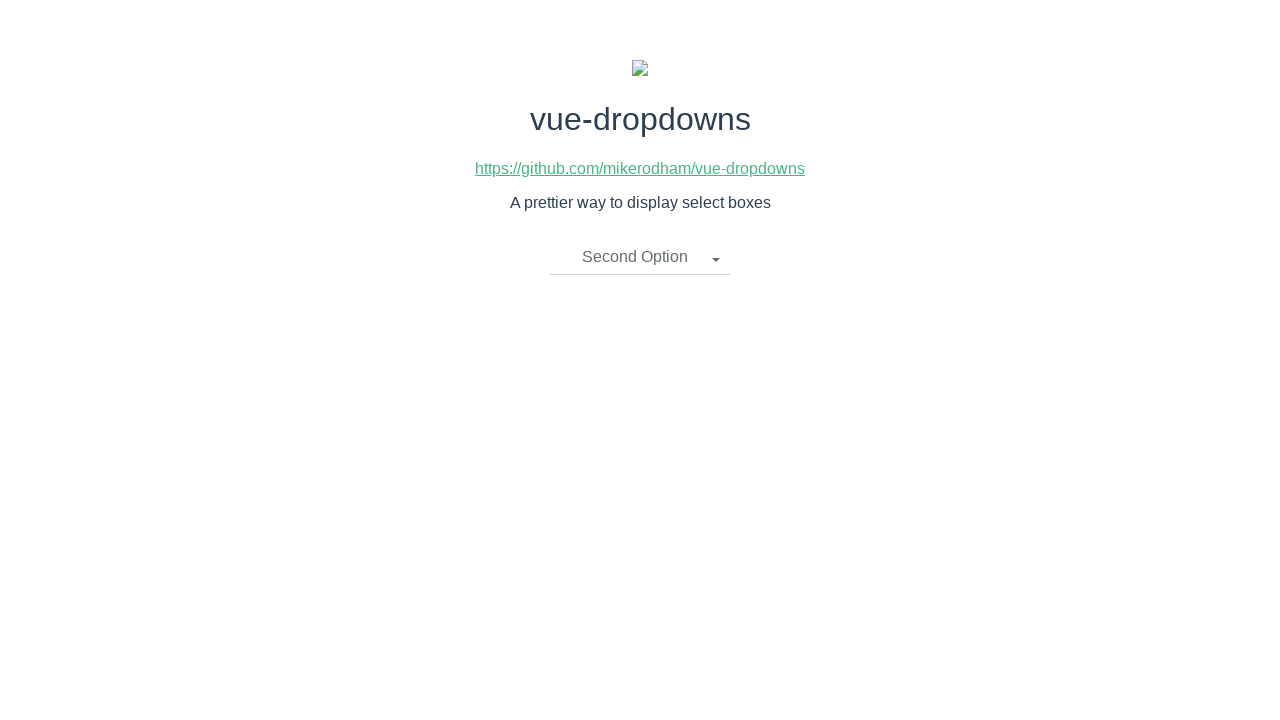

Verified that 'Second Option' is now selected in the dropdown
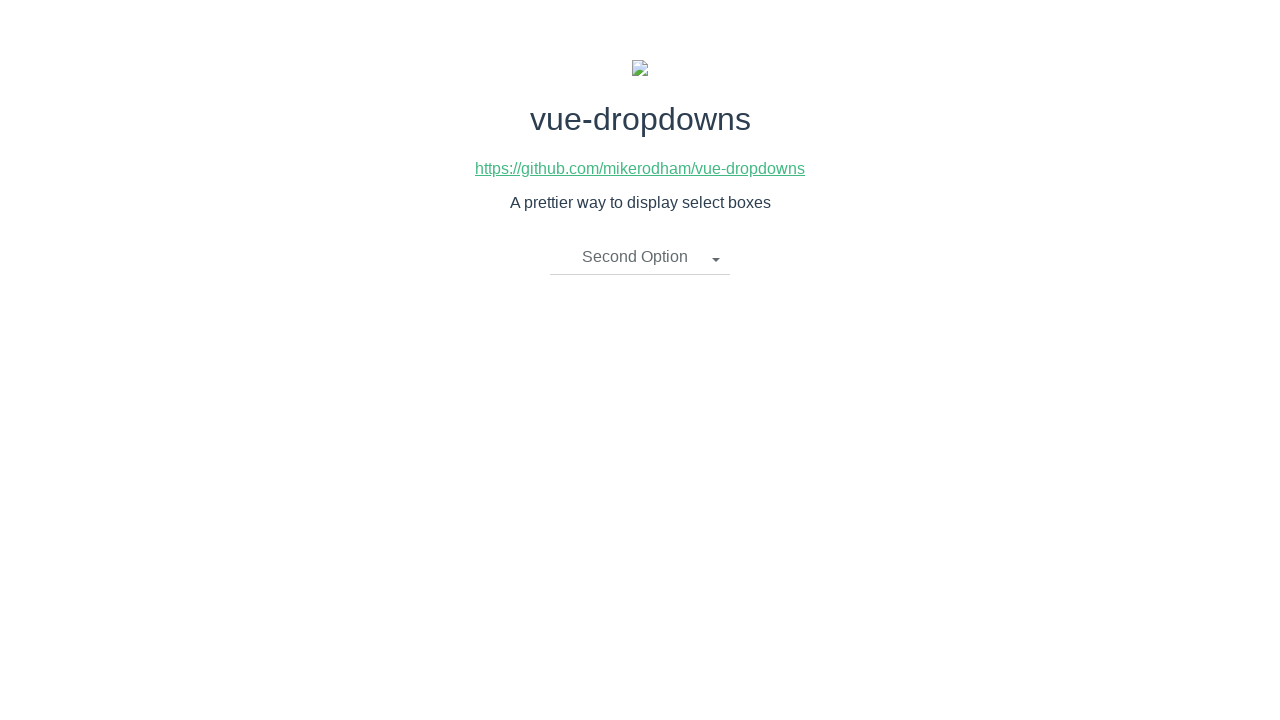

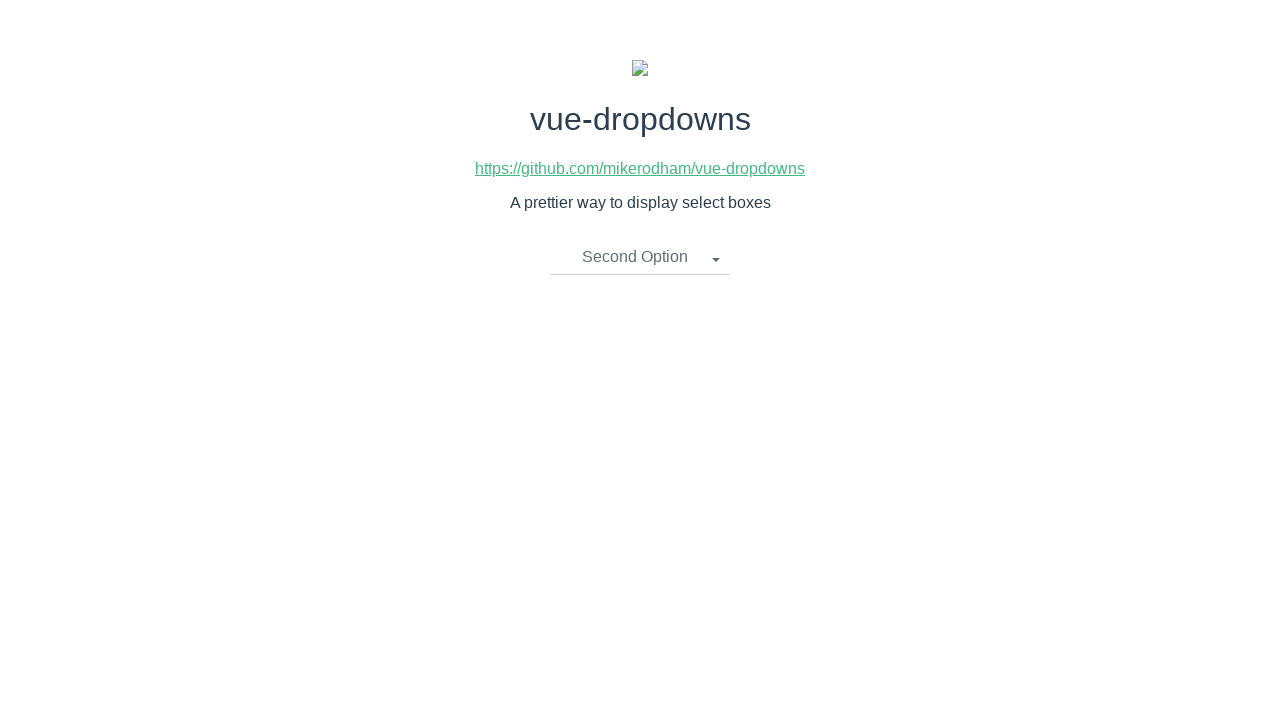